Navigates to the Disney World homepage and verifies that the page title contains "Walt Disney World"

Starting URL: https://disneyworld.disney.go.com/

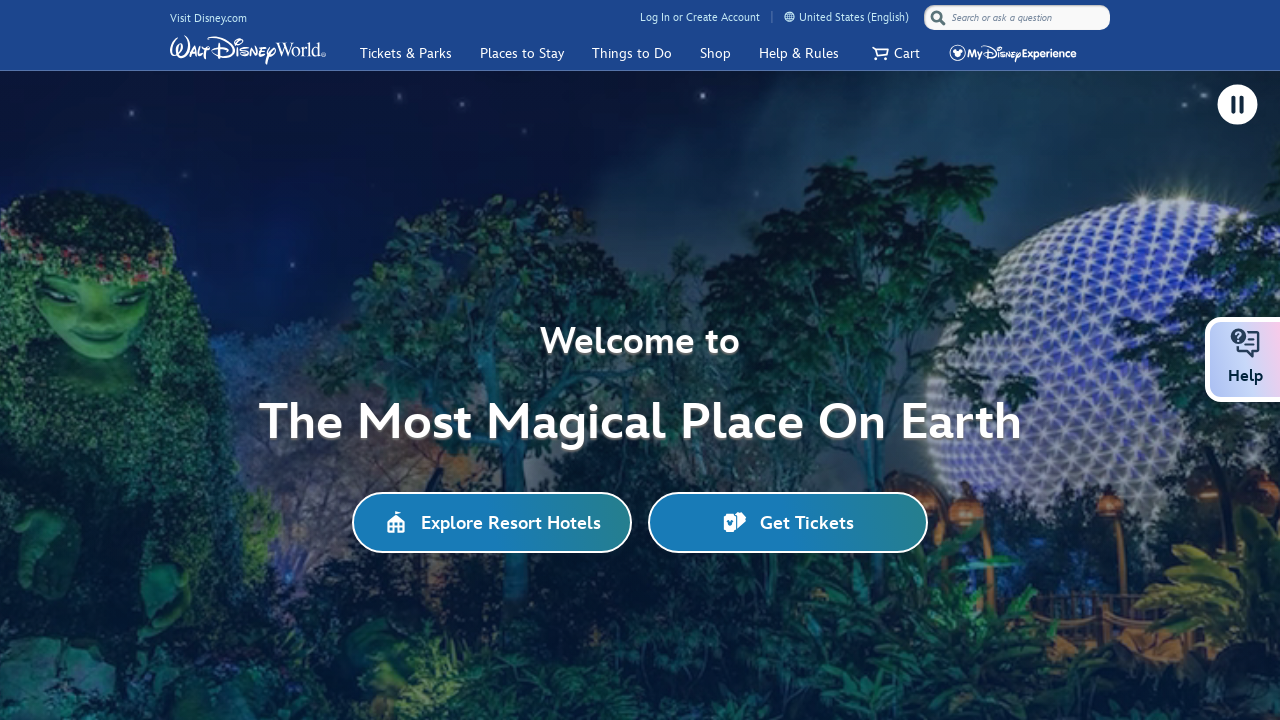

Waited for page to load (domcontentloaded)
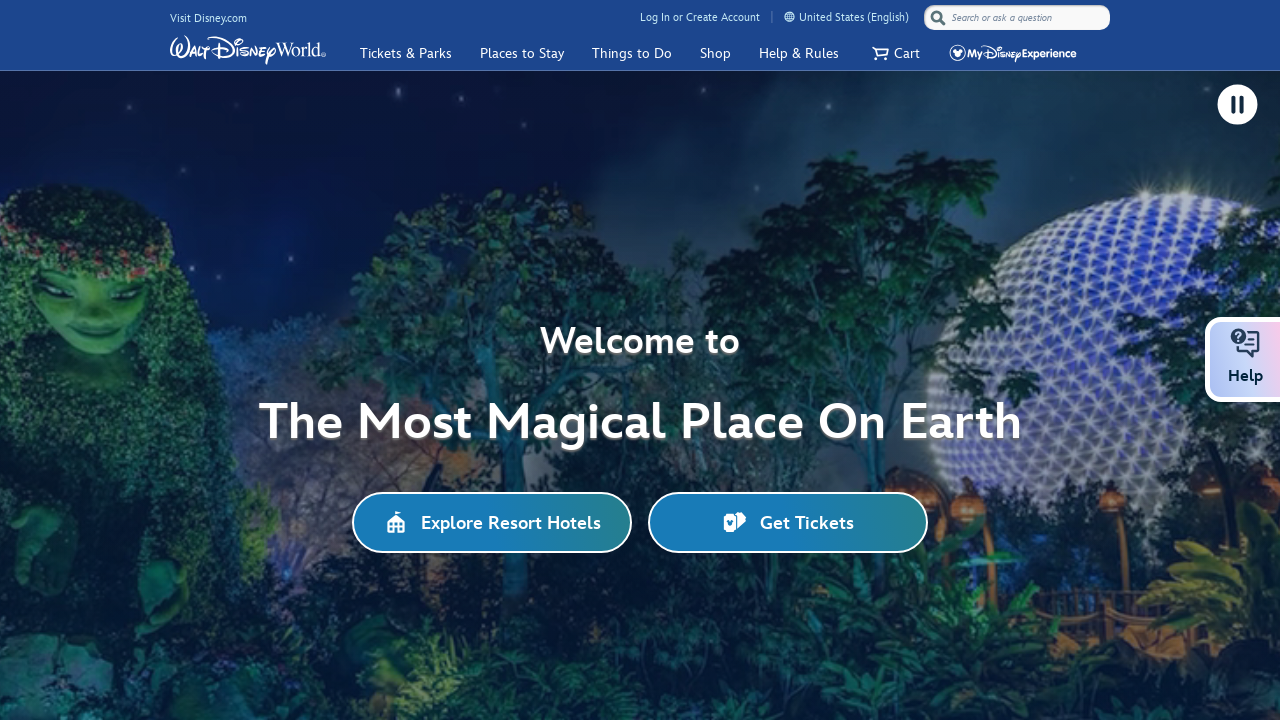

Retrieved page title: Walt Disney World Resort near Orlando, Florida – Official Site
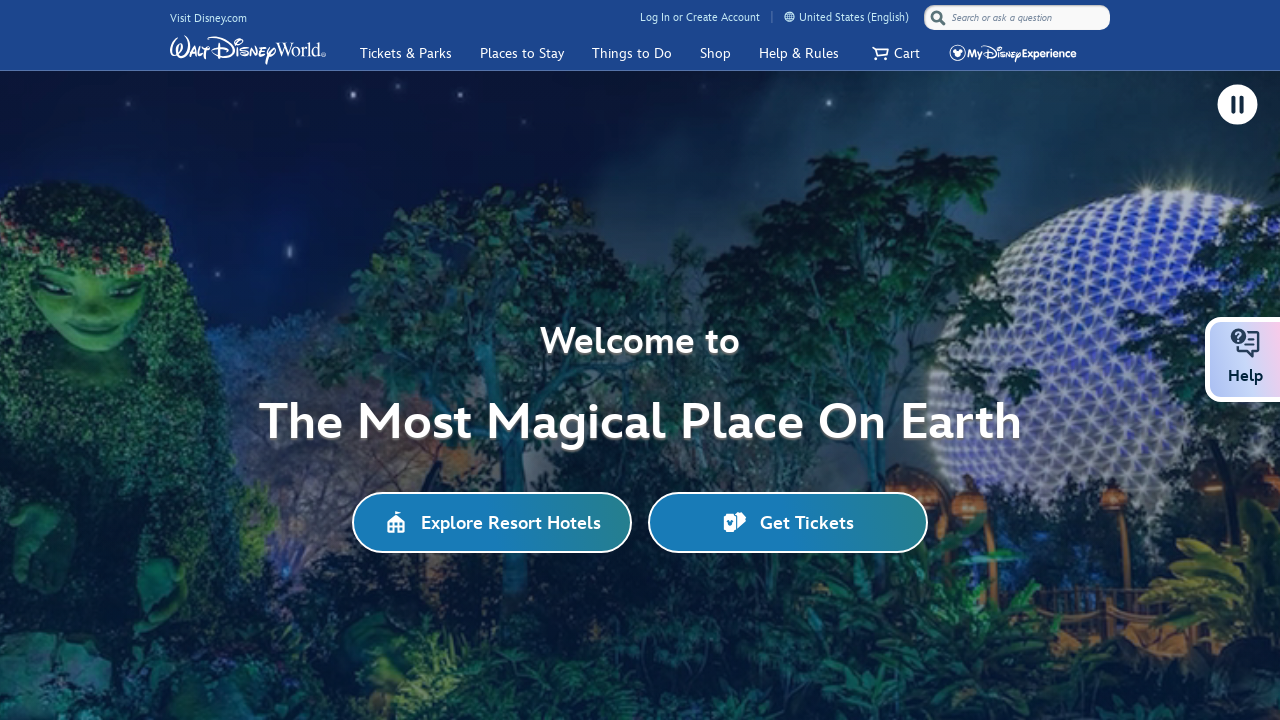

Verified page title contains 'Walt Disney World'
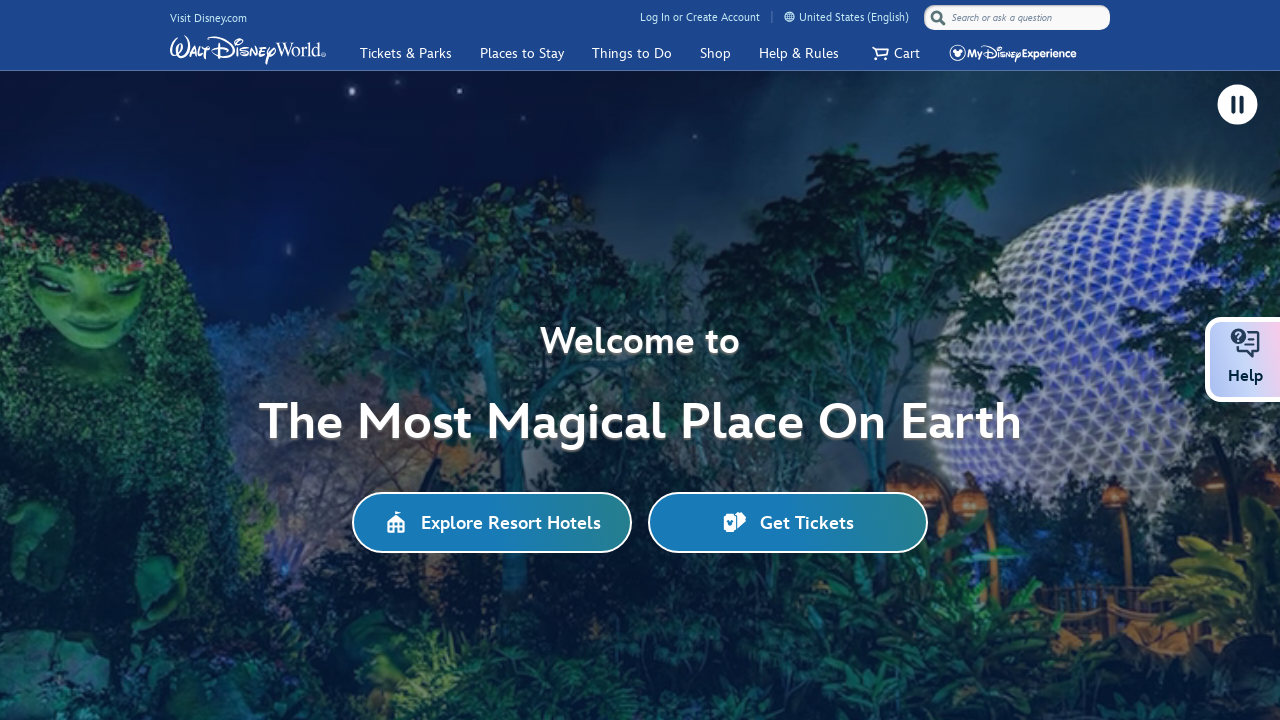

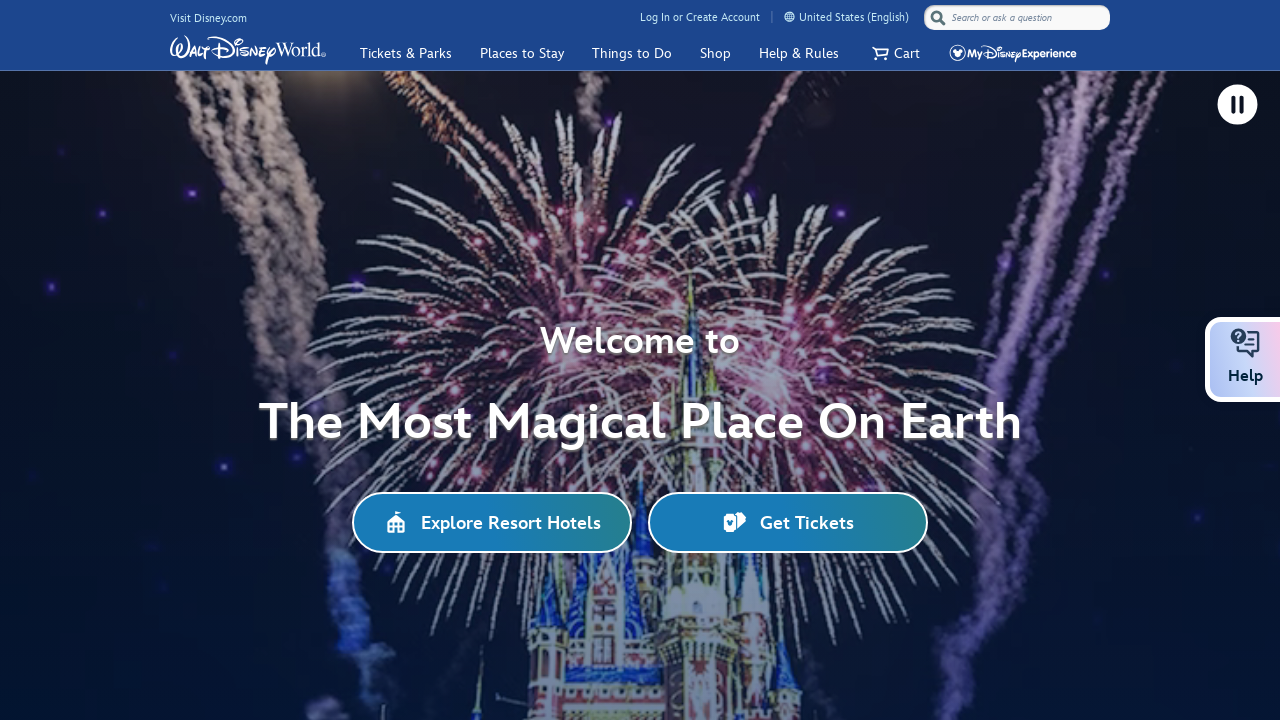